Tests page scrolling behavior on valere.io by pressing ArrowDown keys and using mouse wheel to scroll down the page multiple times.

Starting URL: https://www.valere.io/

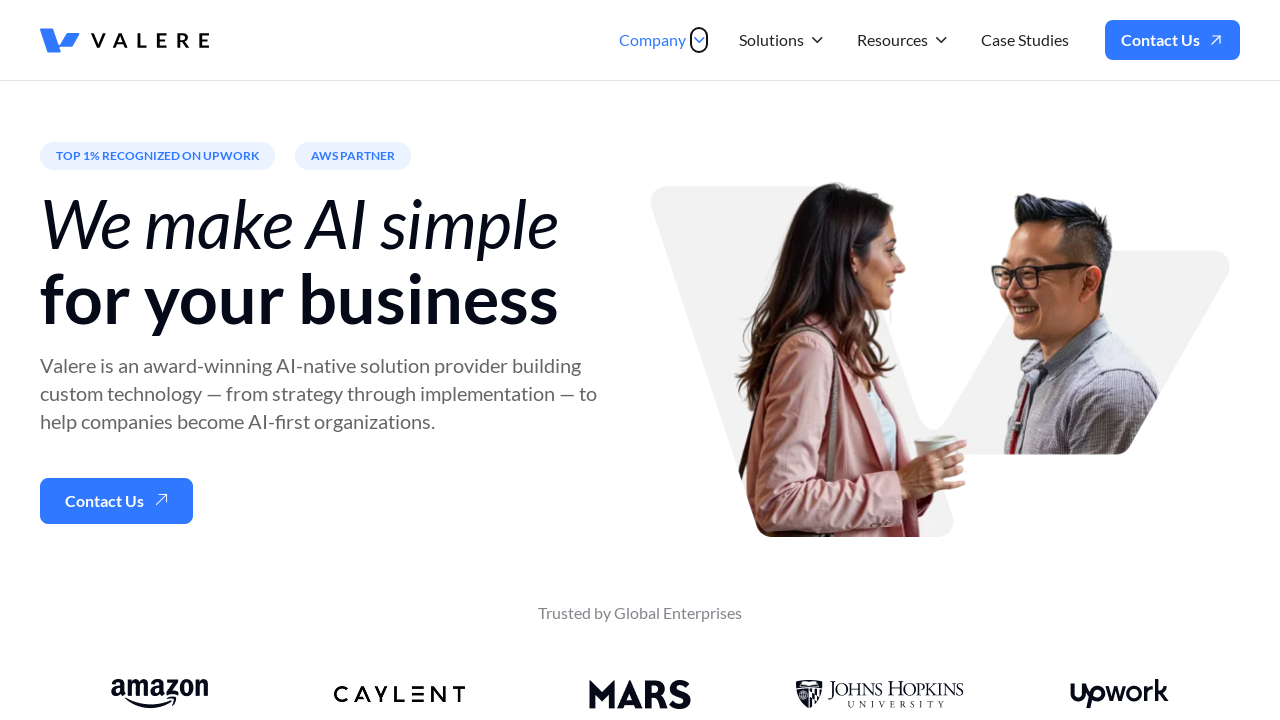

Pressed ArrowDown key
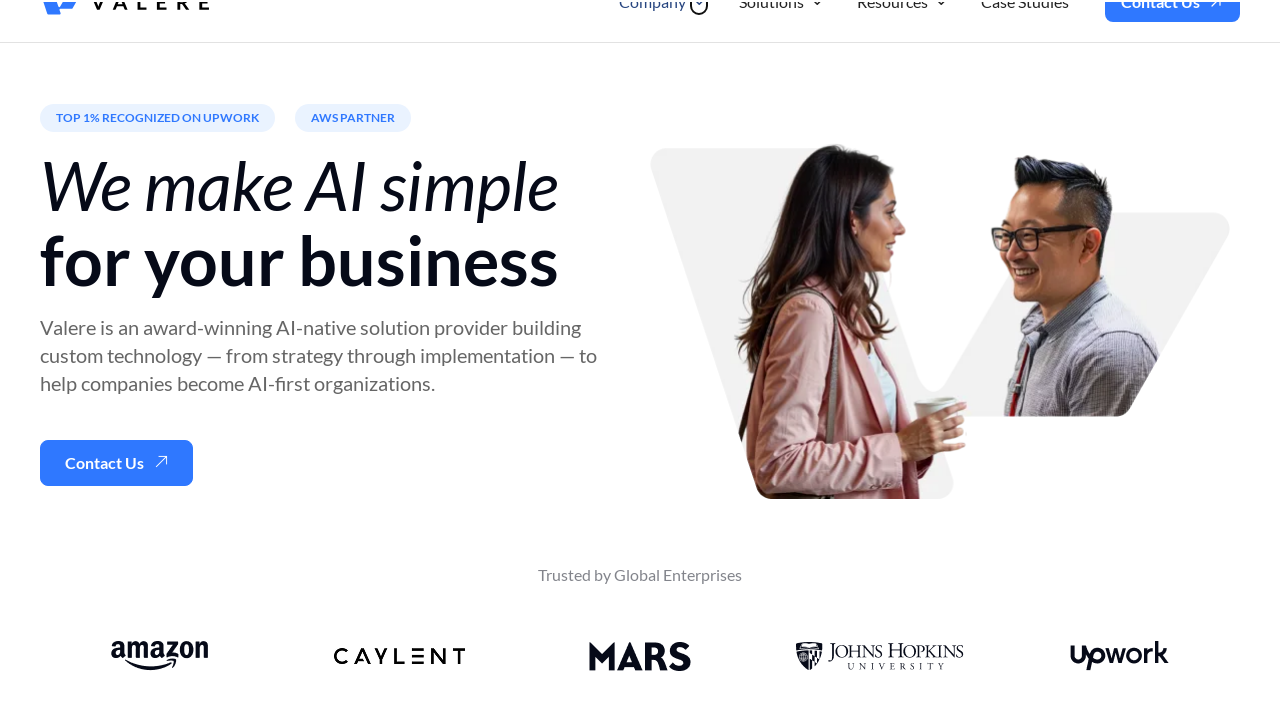

Scrolled down using mouse wheel
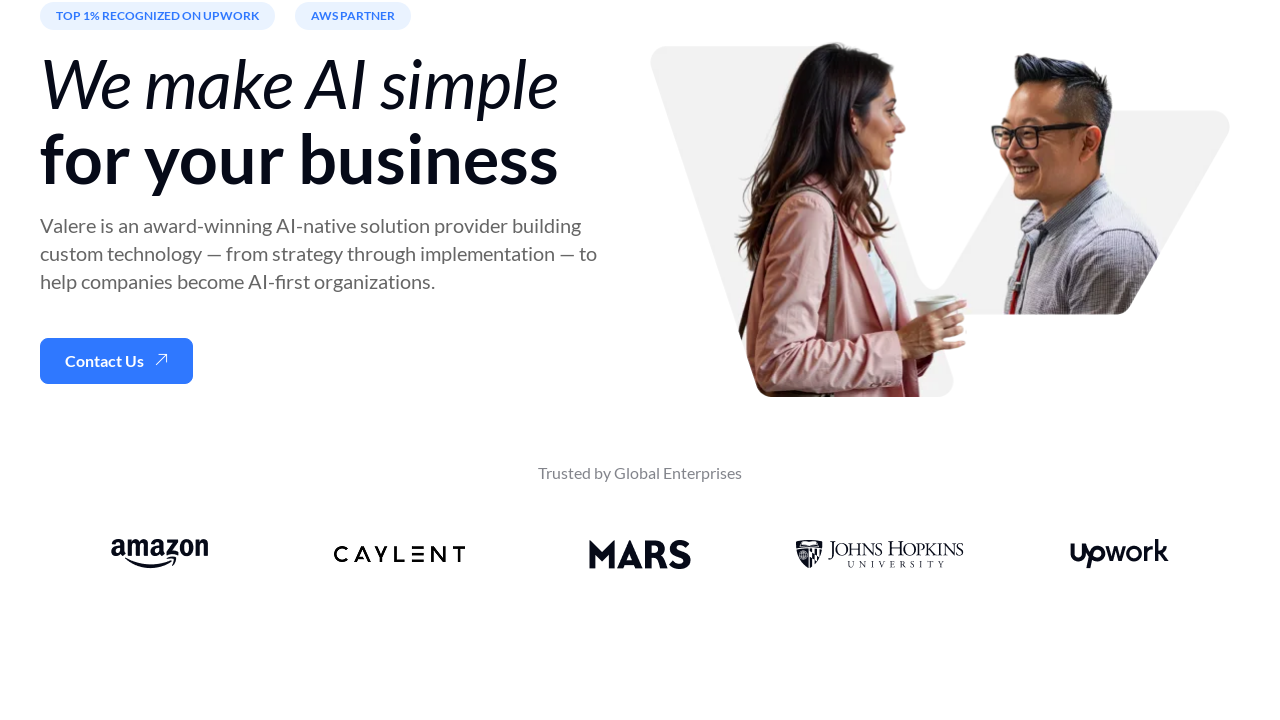

Scrolled down using mouse wheel
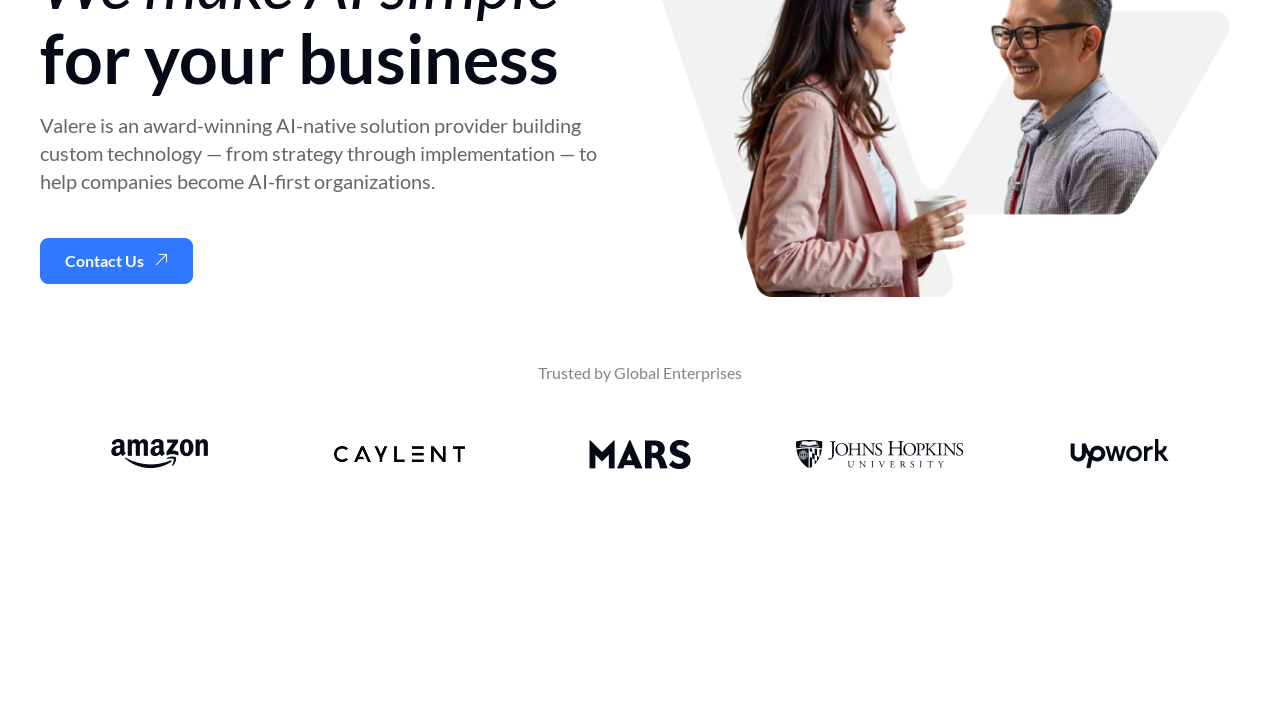

Scrolled down using mouse wheel
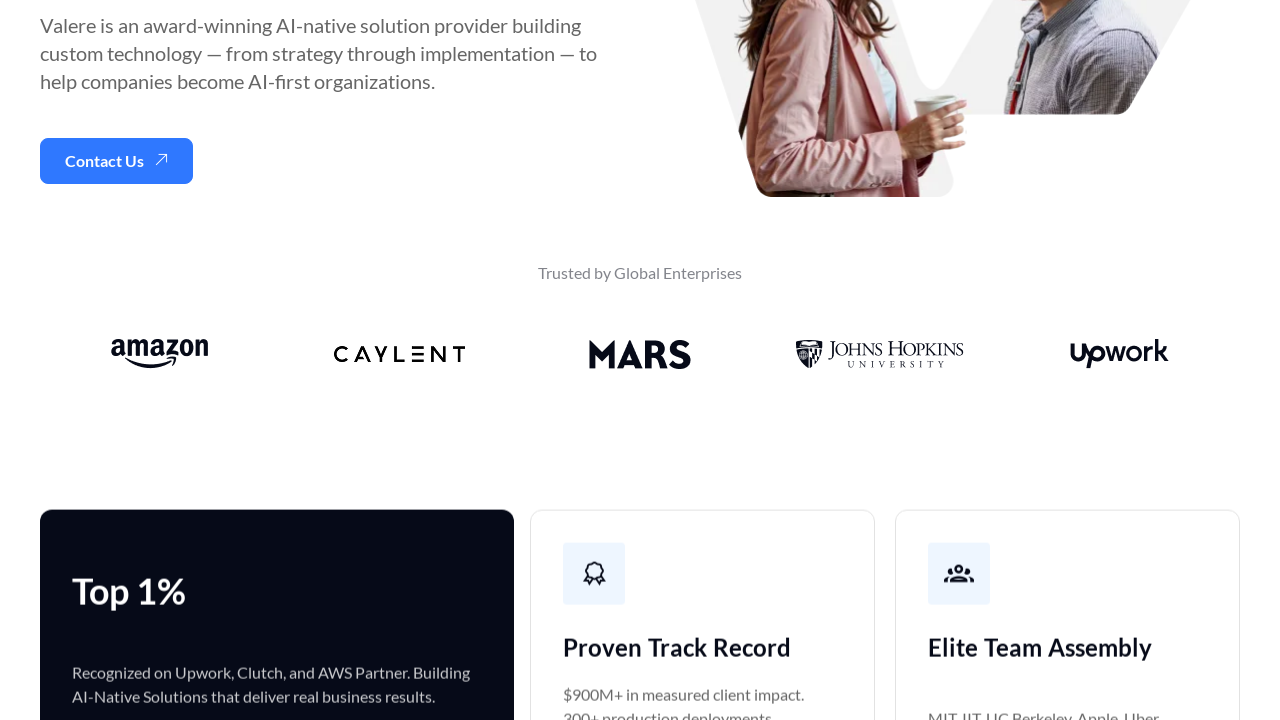

Pressed ArrowDown key
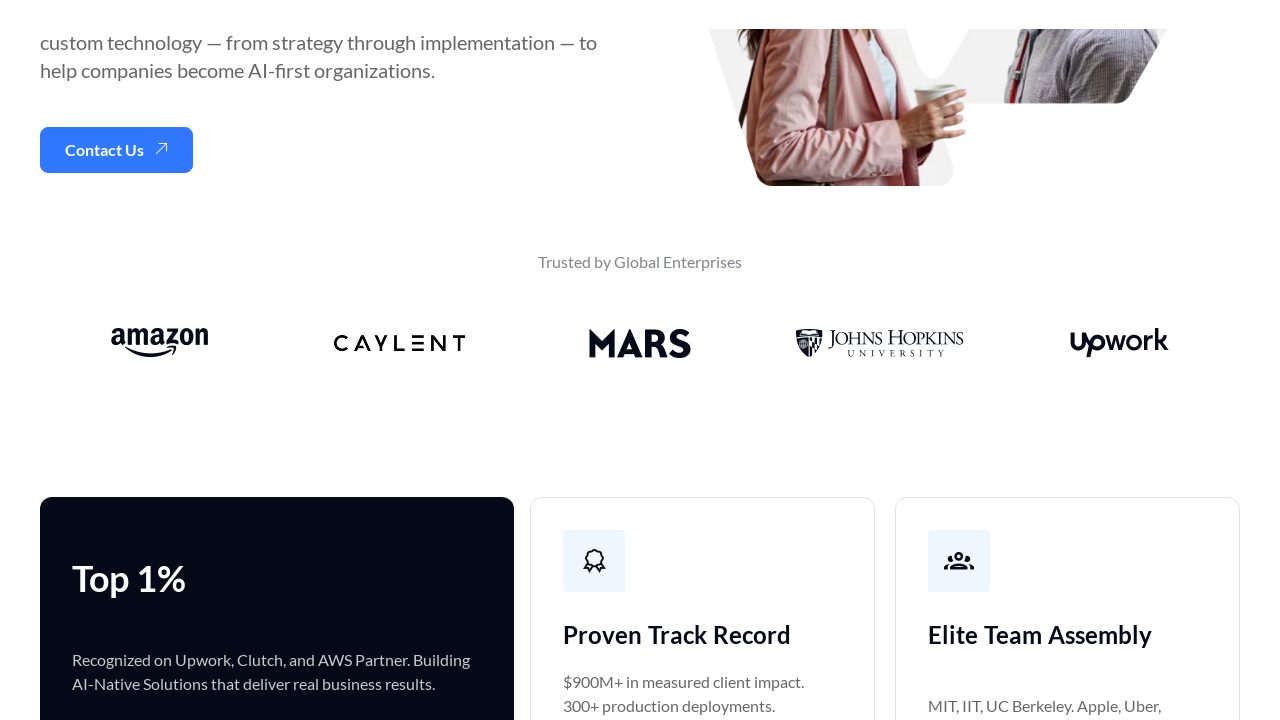

Scrolled down using mouse wheel
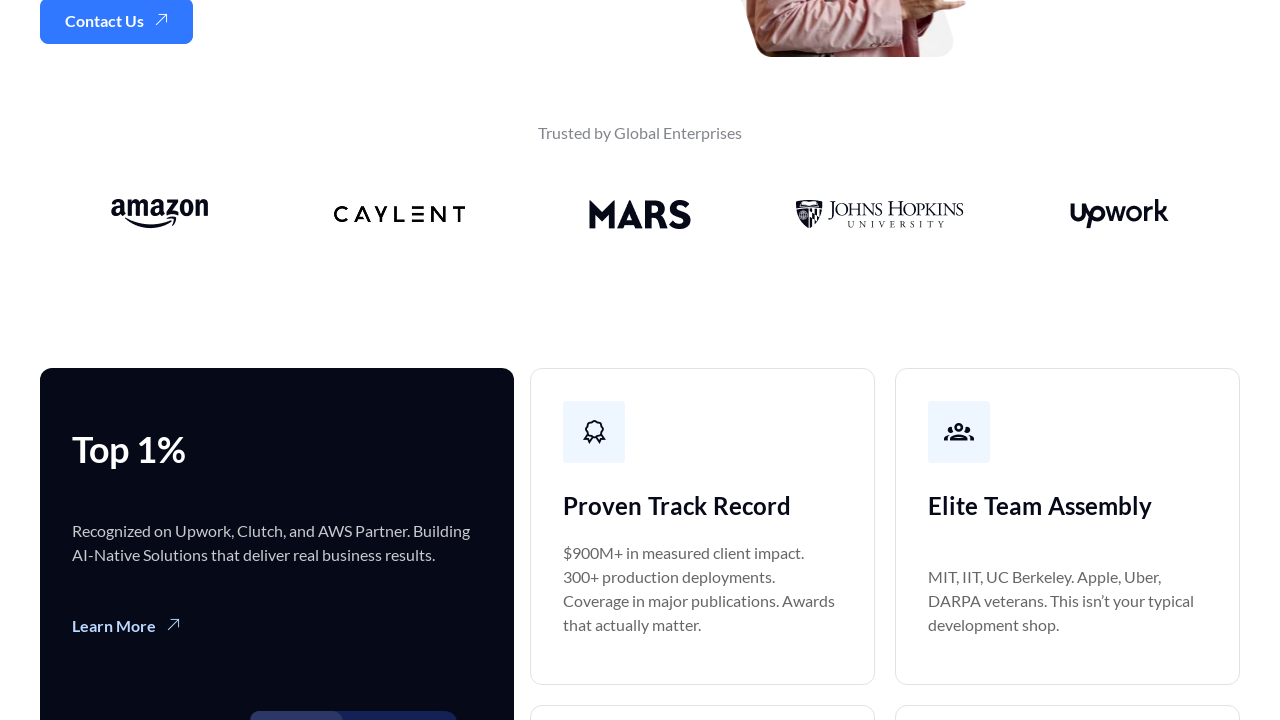

Scrolled down using mouse wheel
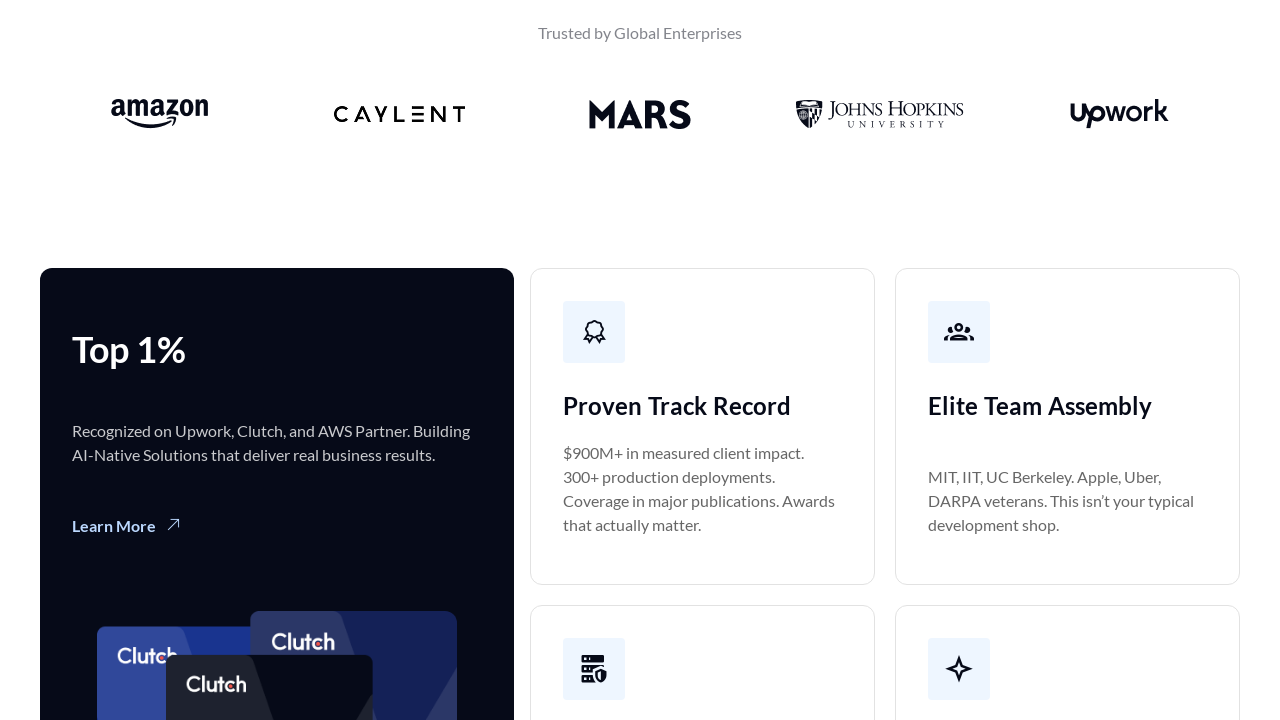

Scrolled down using mouse wheel
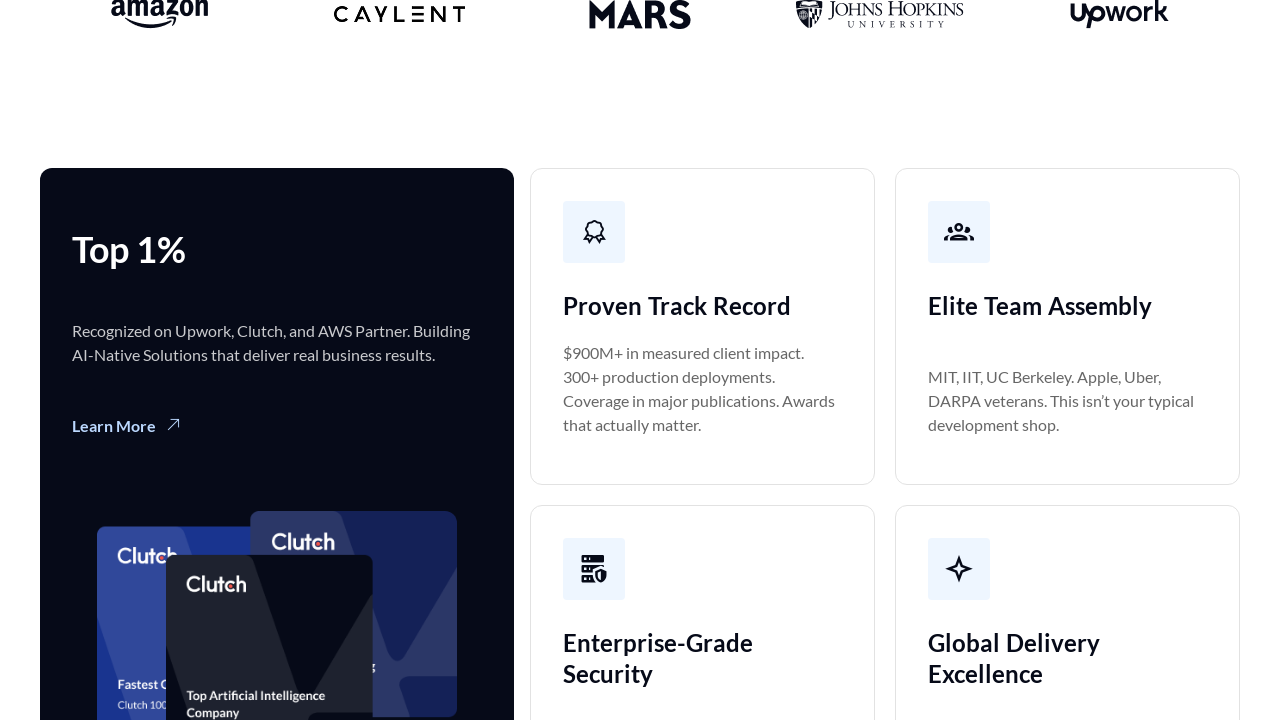

Pressed ArrowDown key
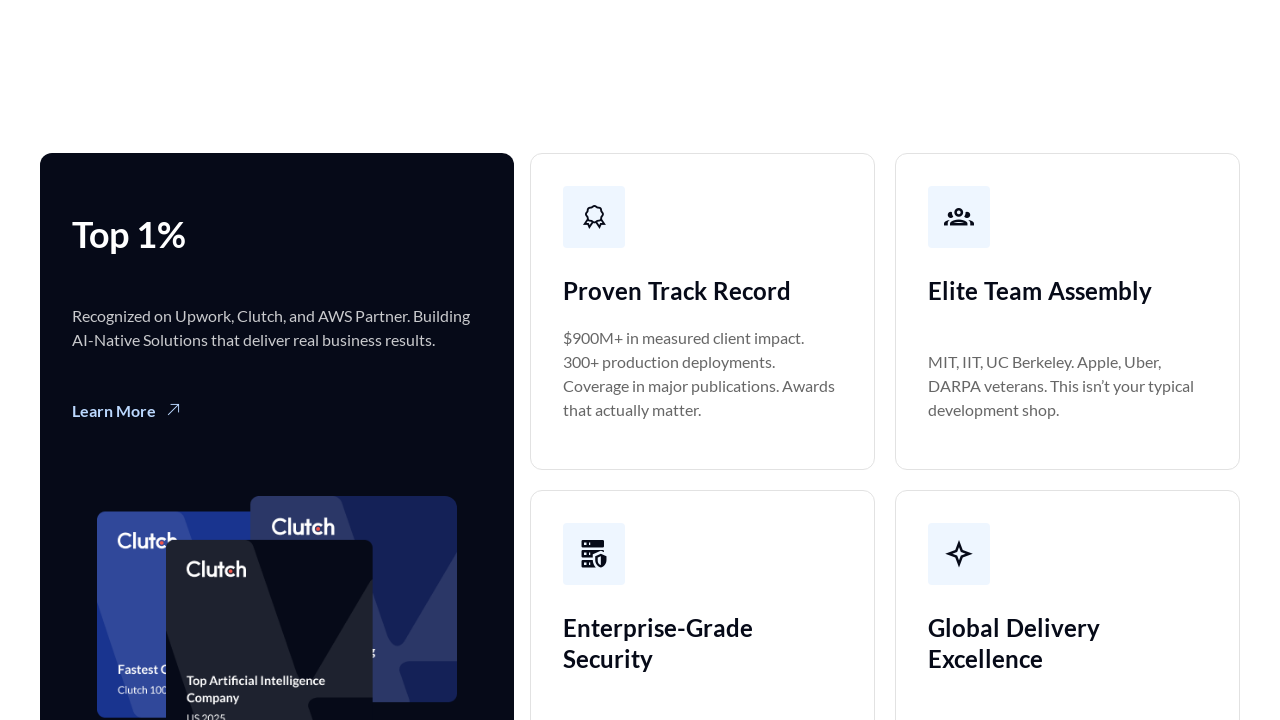

Scrolled down using mouse wheel
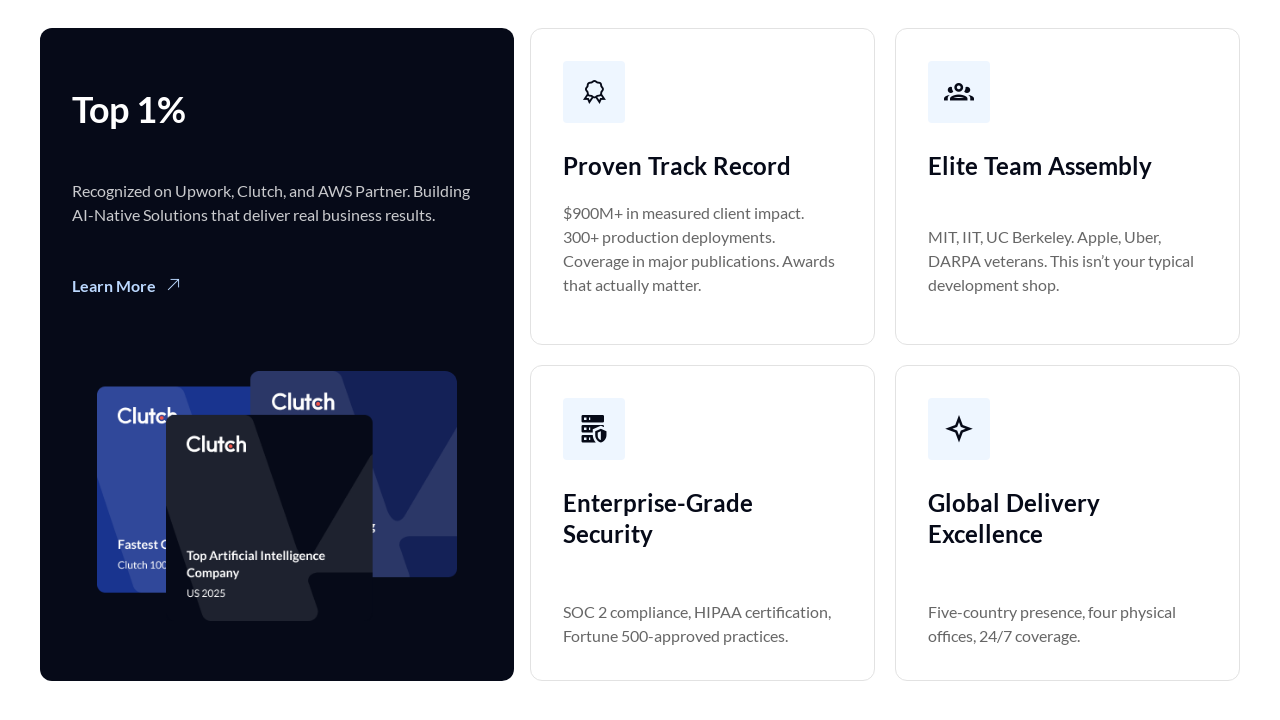

Scrolled down using mouse wheel
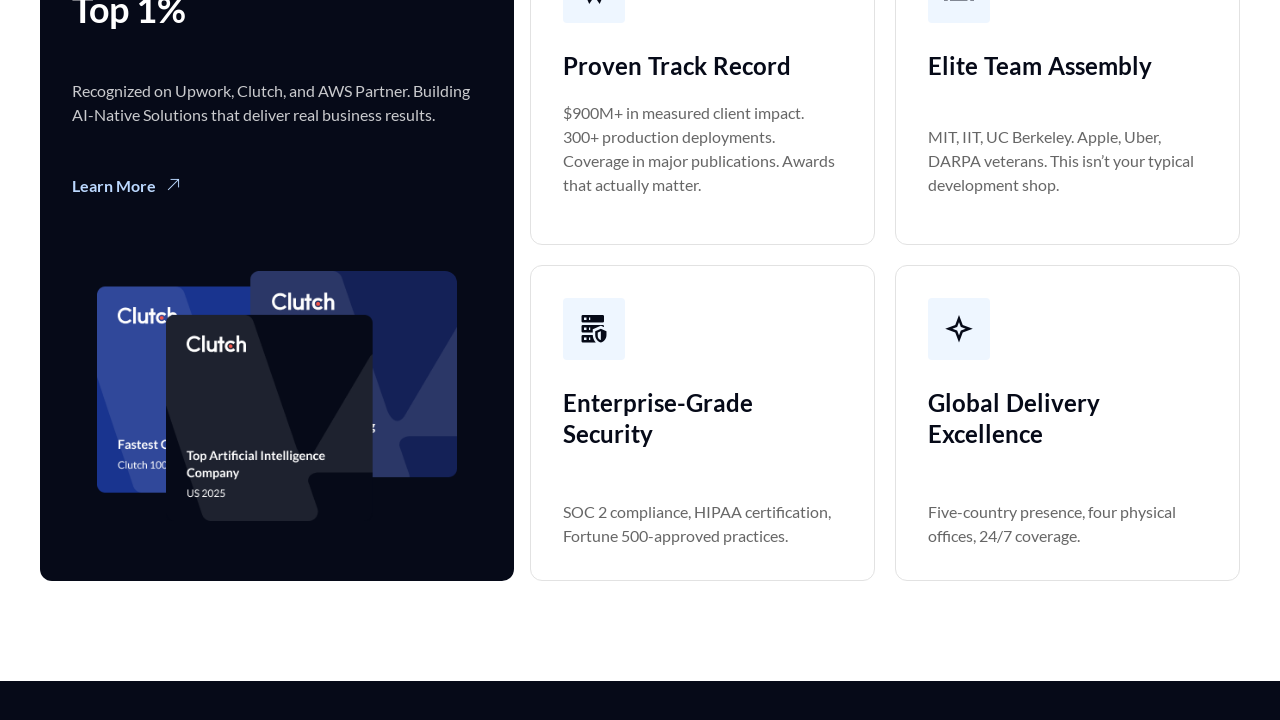

Scrolled down using mouse wheel
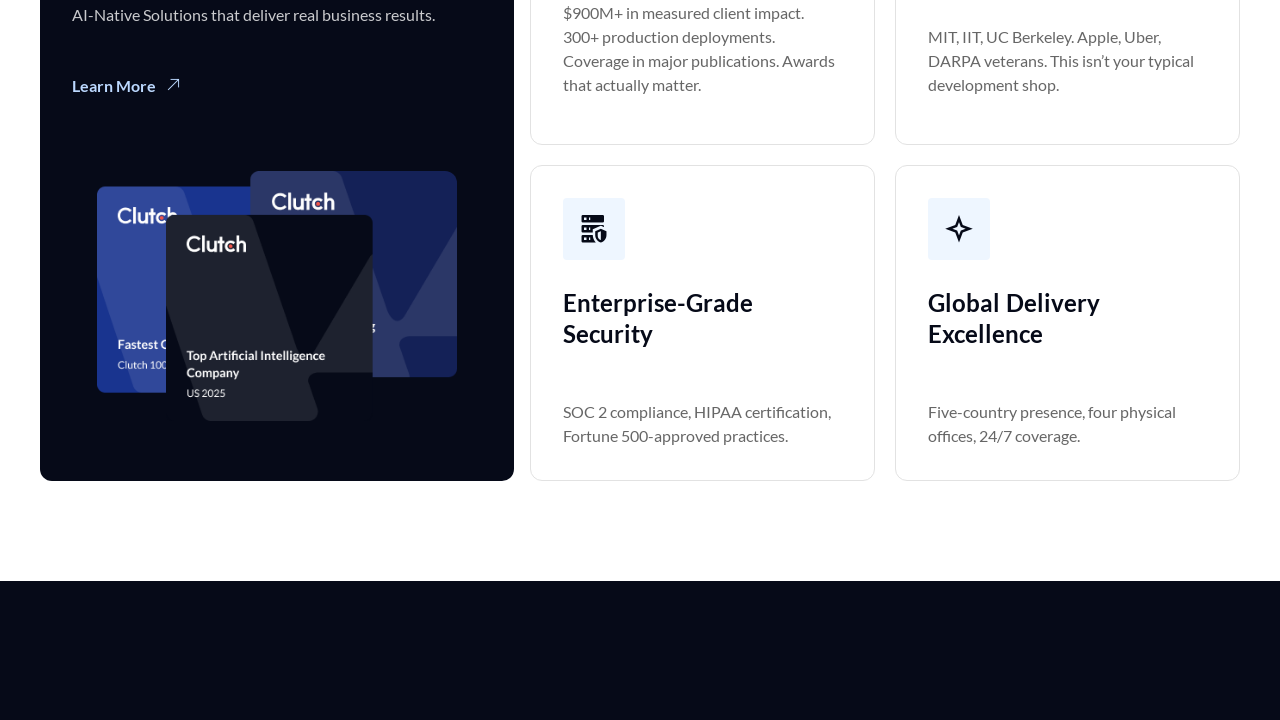

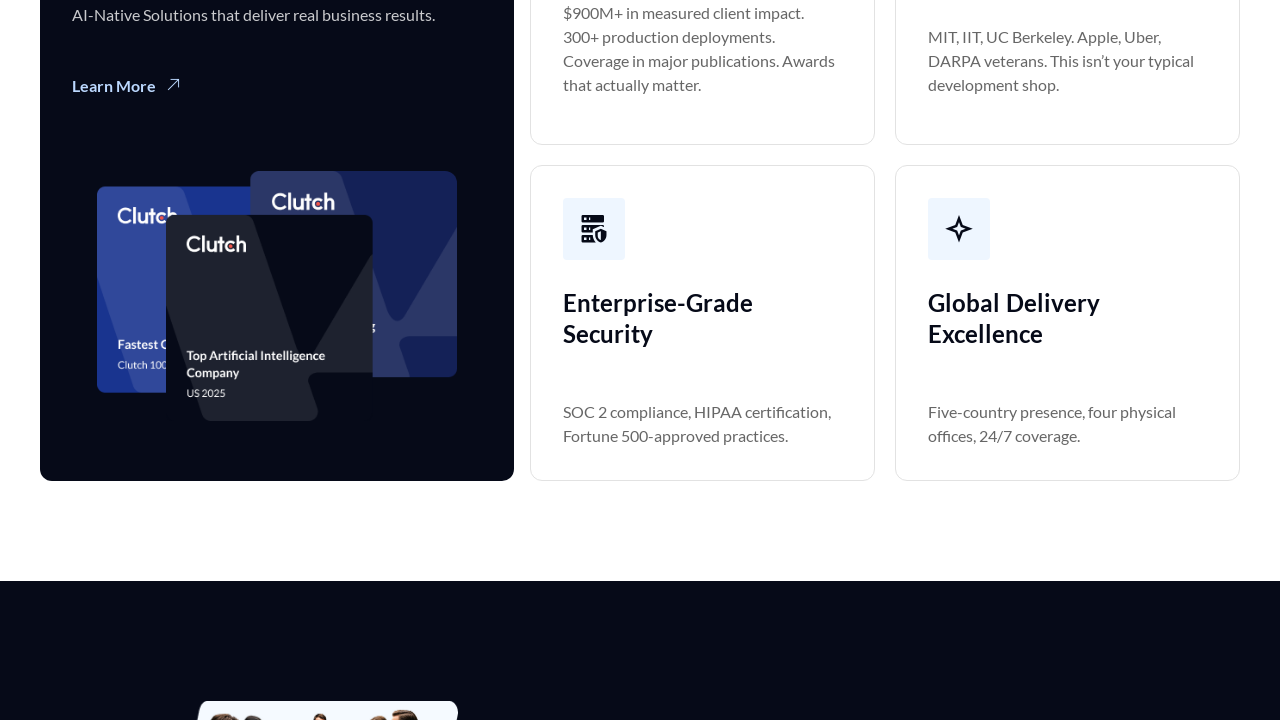